Tests e-commerce functionality by adding specific vegetables to cart, proceeding to checkout, and applying a promo code

Starting URL: https://rahulshettyacademy.com/seleniumPractise/#/

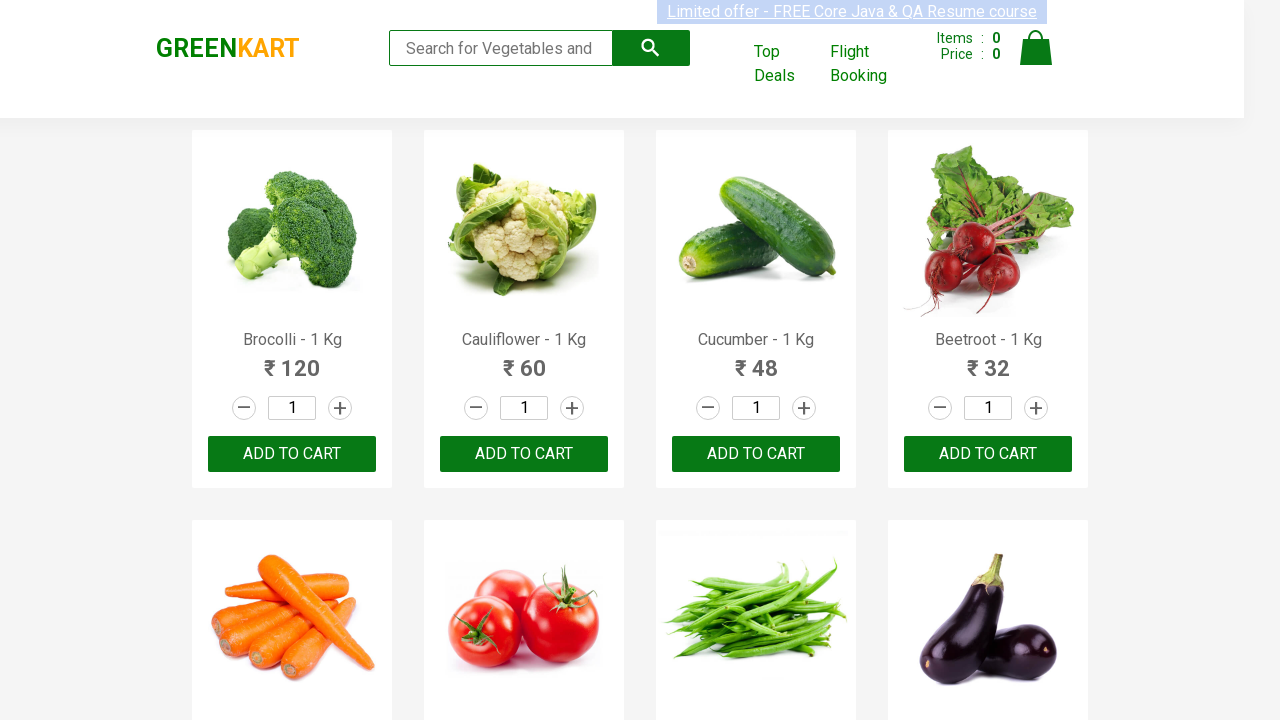

Waited for product list to load
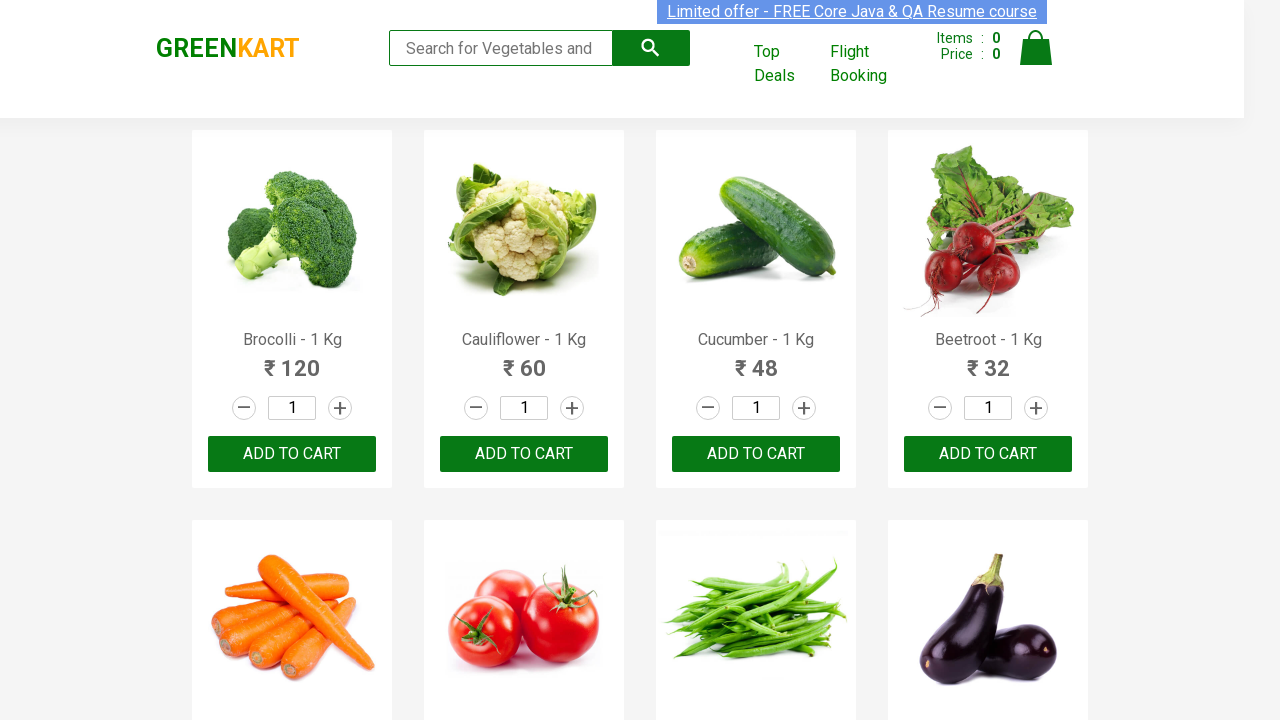

Retrieved all product elements from page
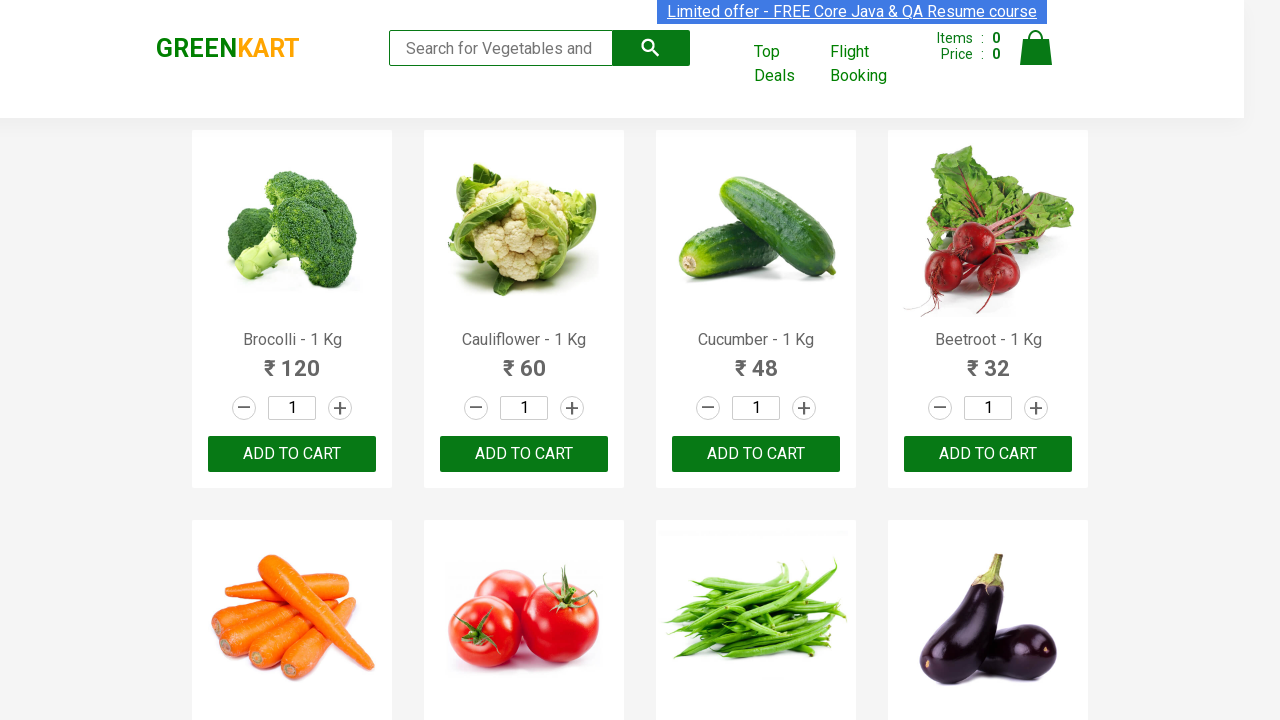

Clicked increment button for Brocolli at (340, 408) on a.increment >> nth=0
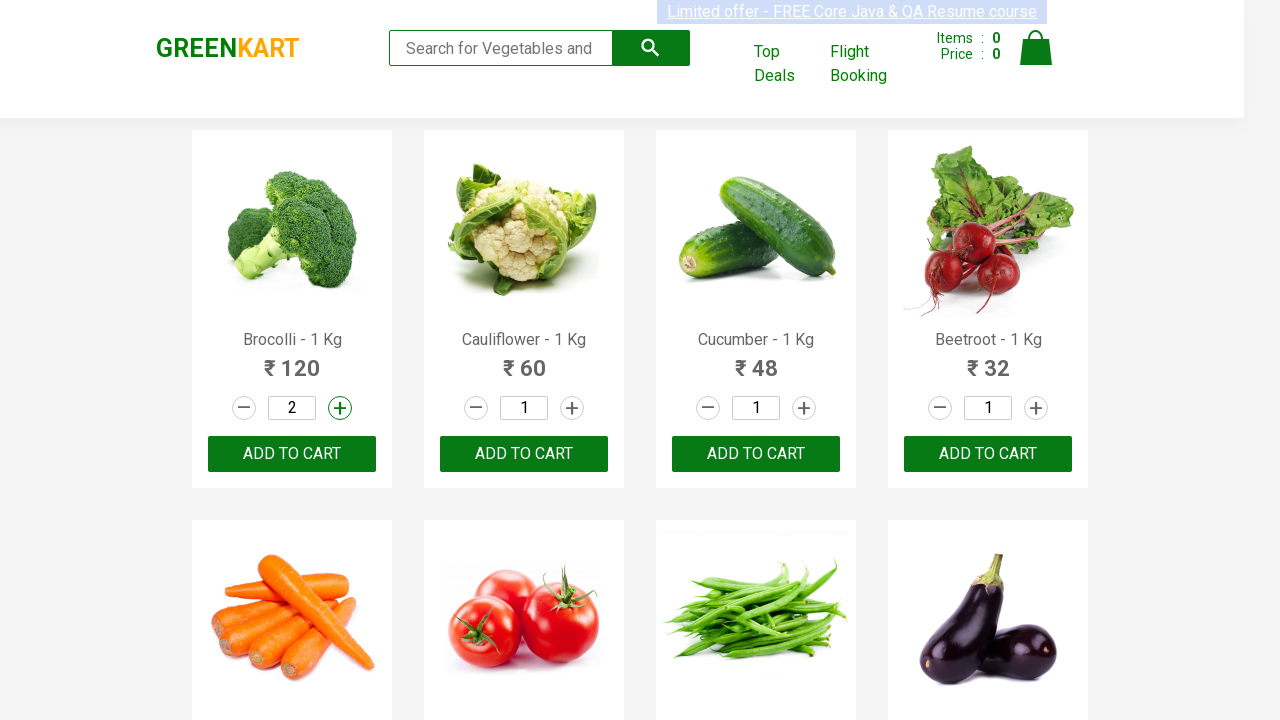

Added Brocolli to cart at (292, 454) on div.product-action button >> nth=0
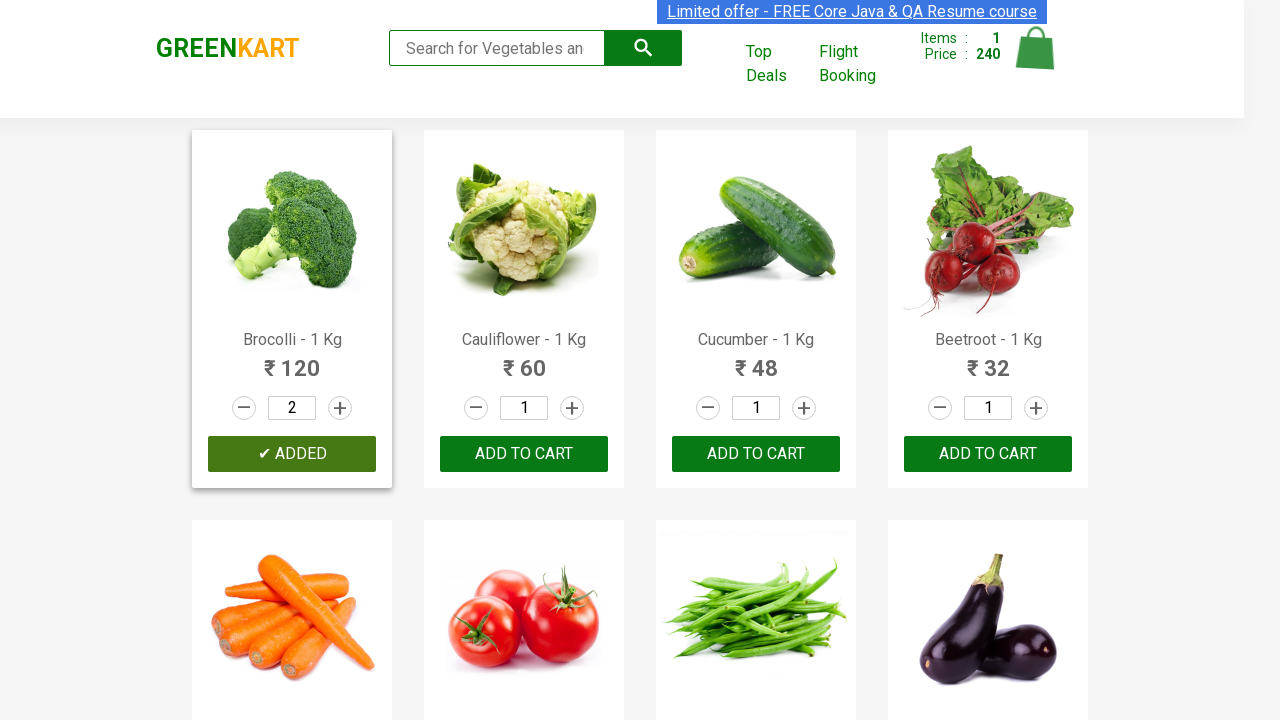

Waited for cart update after adding Brocolli
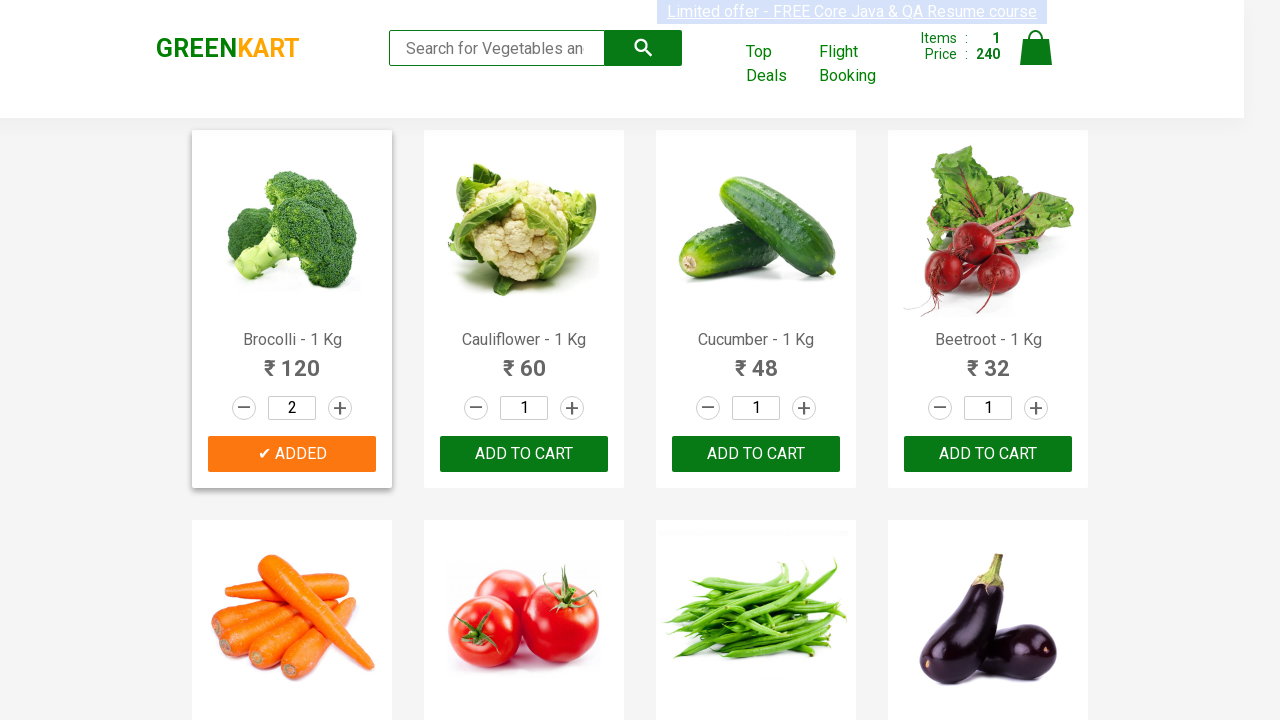

Clicked increment button for Cucumber at (804, 408) on a.increment >> nth=2
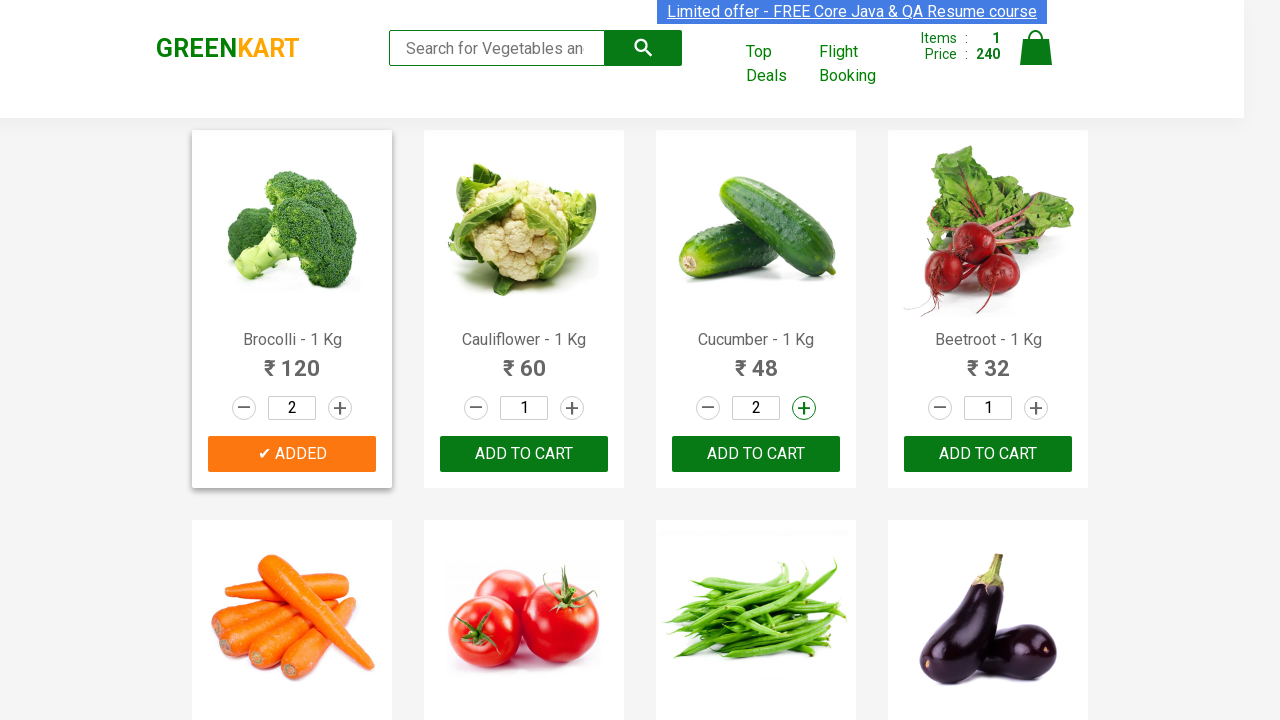

Added Cucumber to cart at (756, 454) on div.product-action button >> nth=2
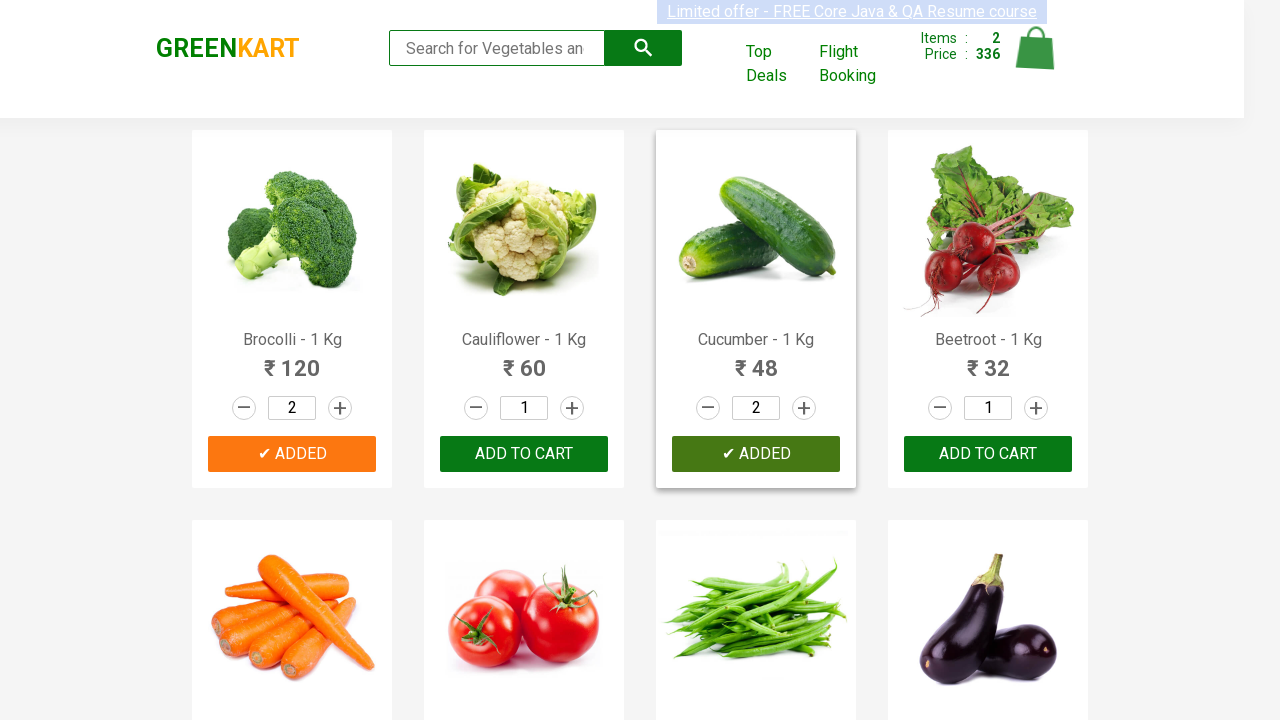

Waited for cart update after adding Cucumber
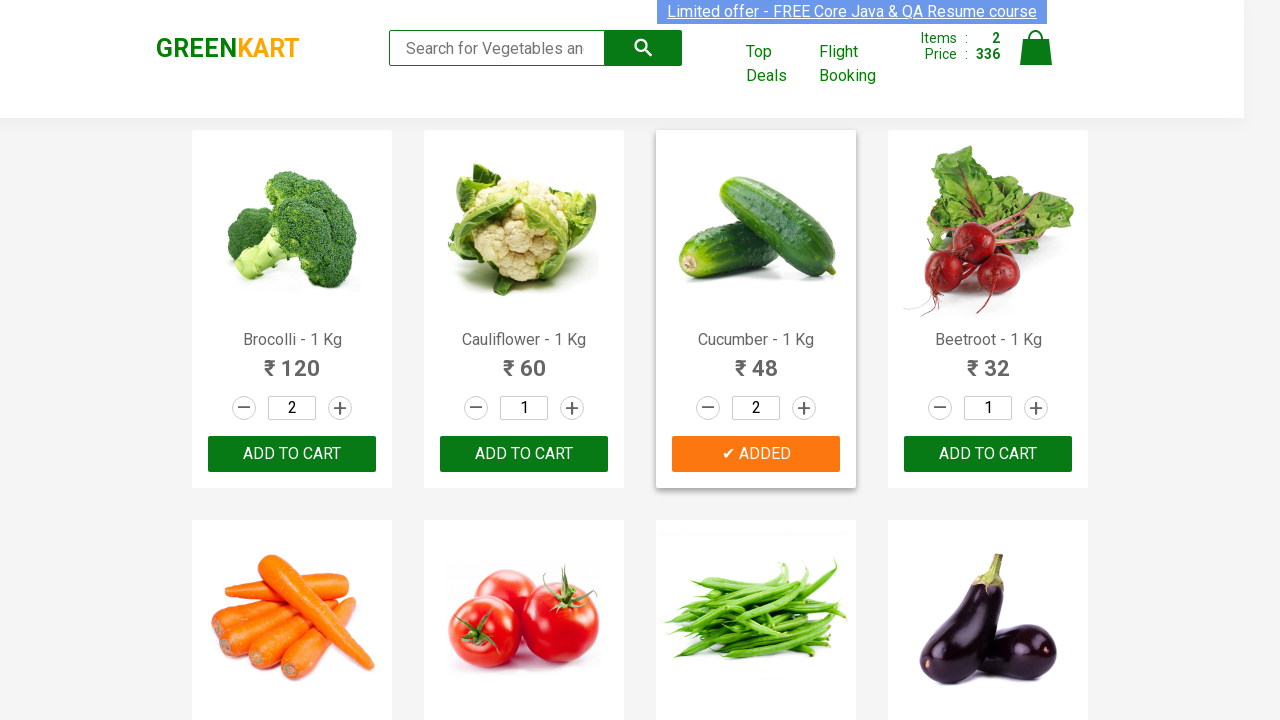

Clicked increment button for Beetroot at (1036, 408) on a.increment >> nth=3
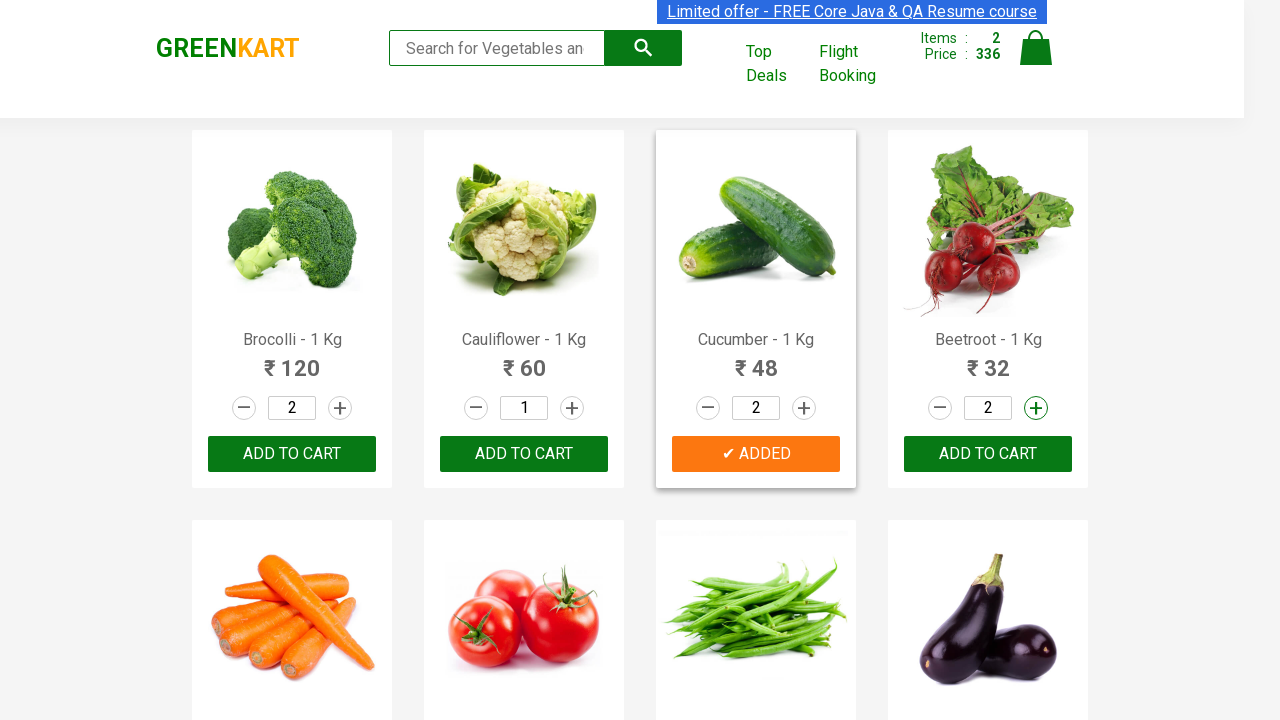

Added Beetroot to cart at (988, 454) on div.product-action button >> nth=3
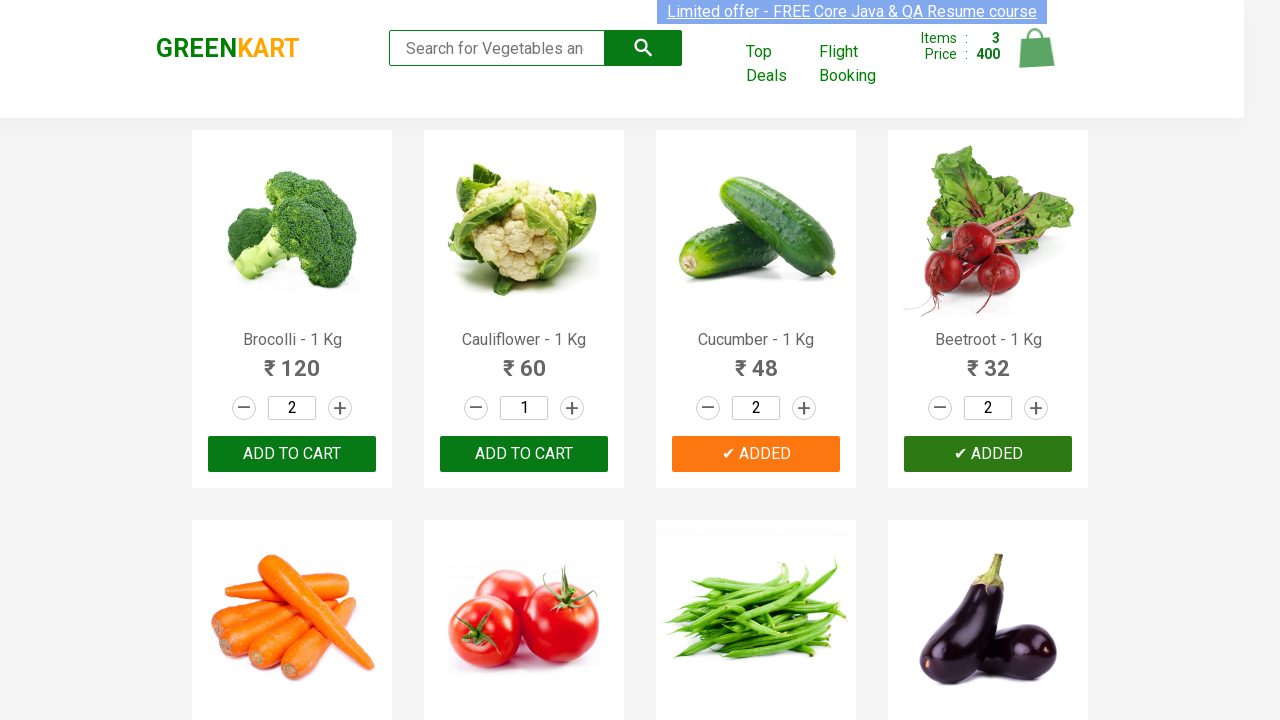

Waited for cart update after adding Beetroot
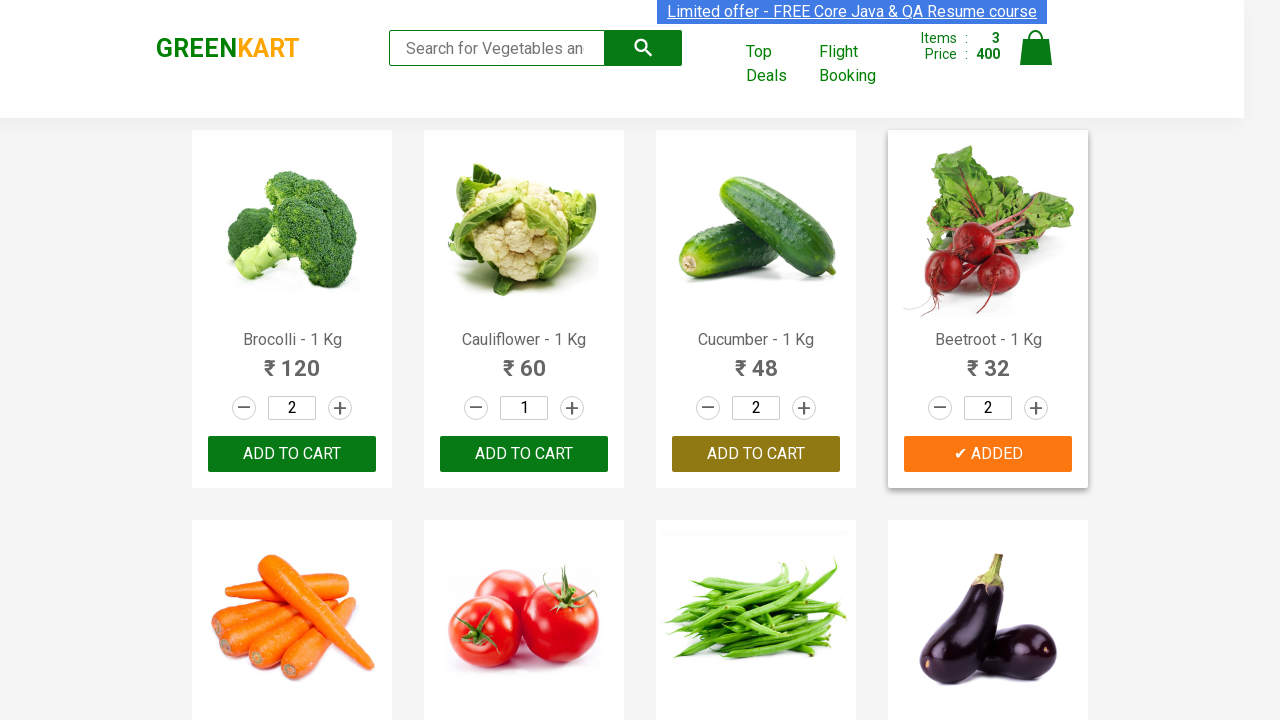

Clicked cart icon to view cart at (1036, 48) on a.cart-icon img
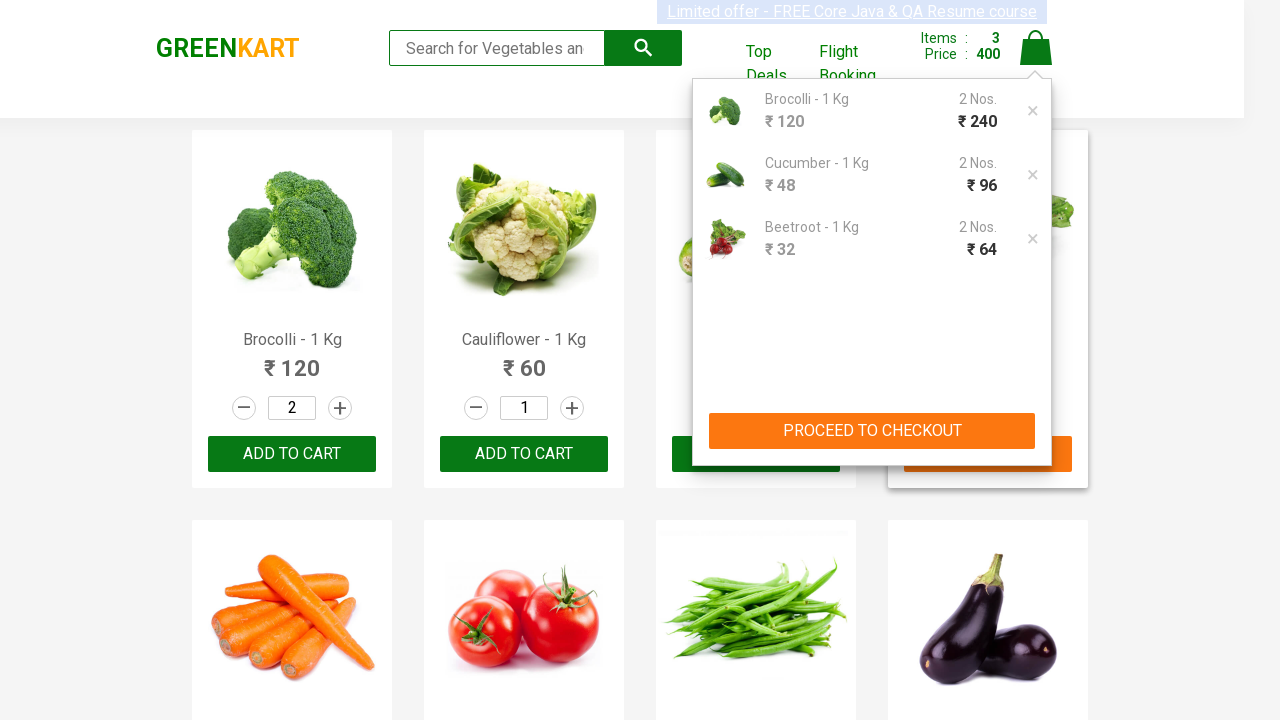

Clicked PROCEED TO CHECKOUT button at (872, 431) on button:has-text('PROCEED TO CHECKOUT')
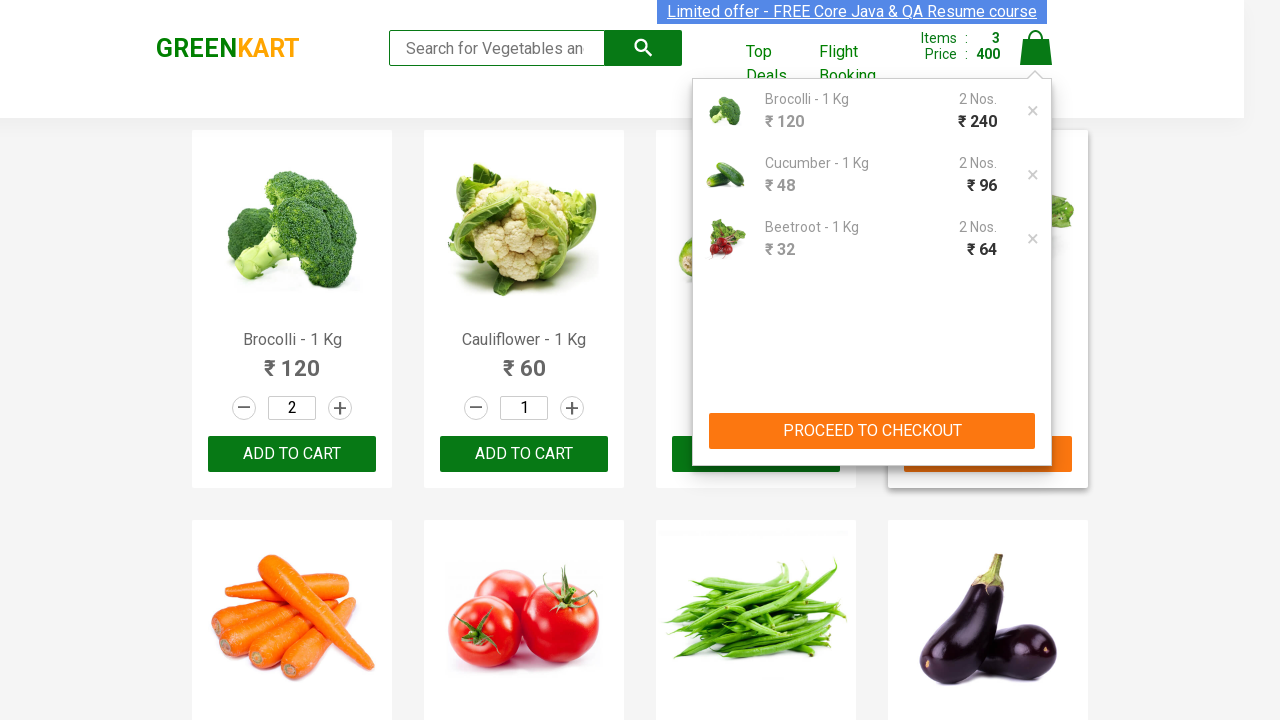

Entered promo code 'rahulshettyacademy' on input.promoCode
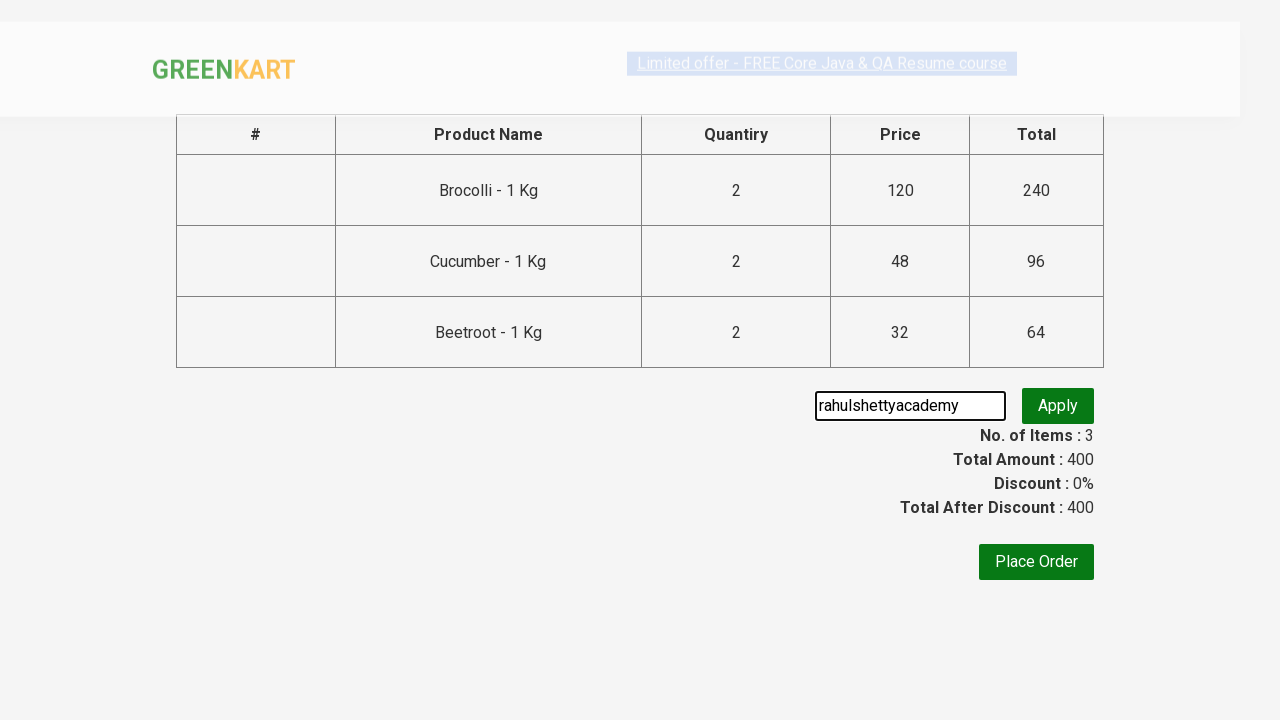

Clicked apply promo button at (1058, 406) on button.promoBtn
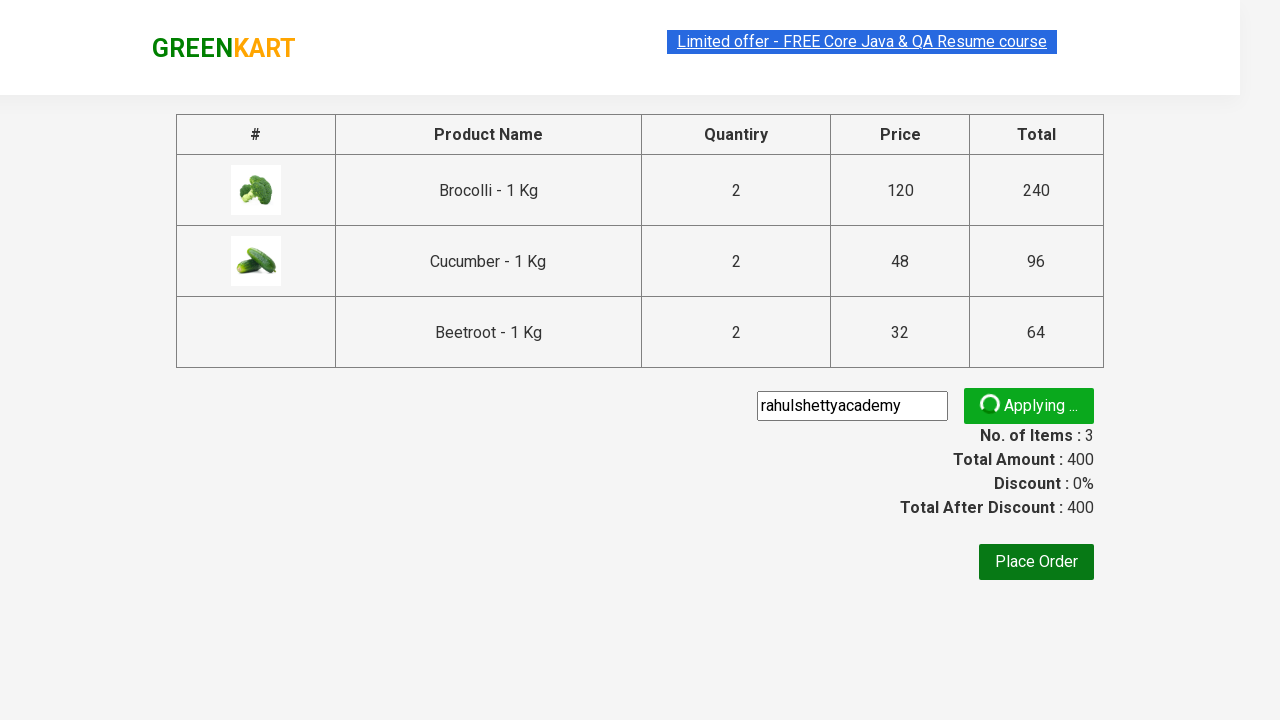

Promo code validation message appeared
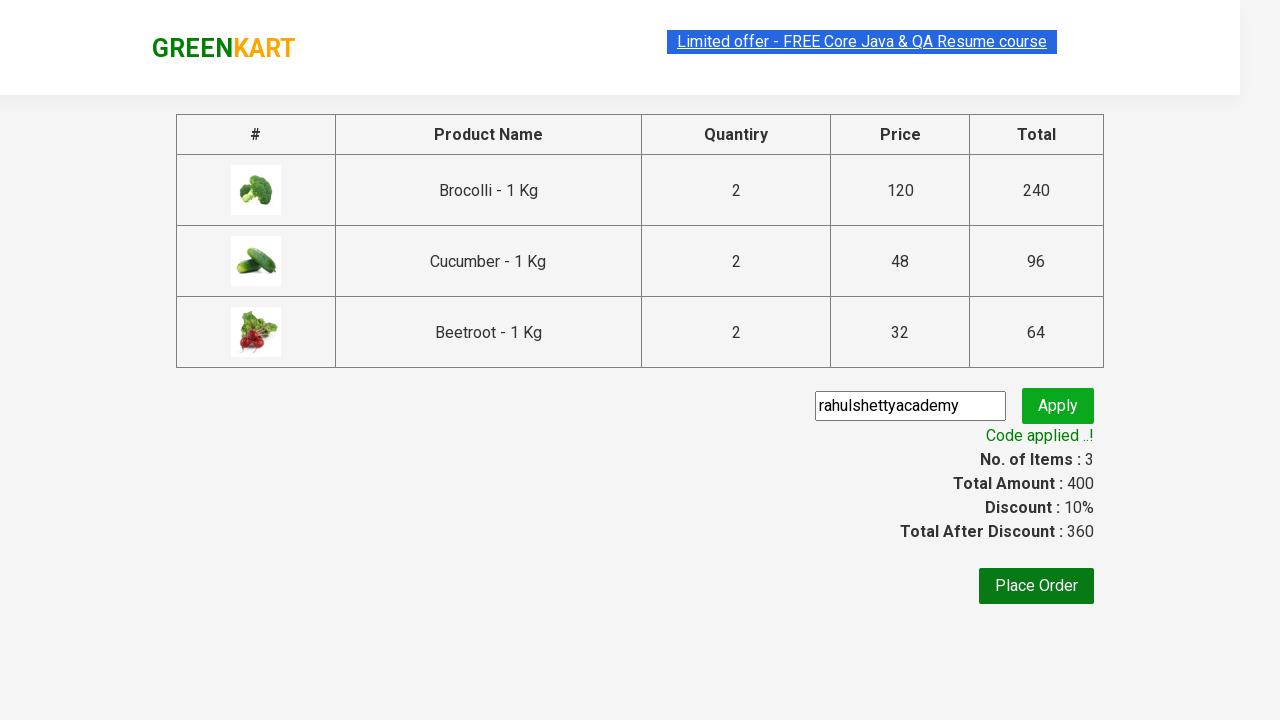

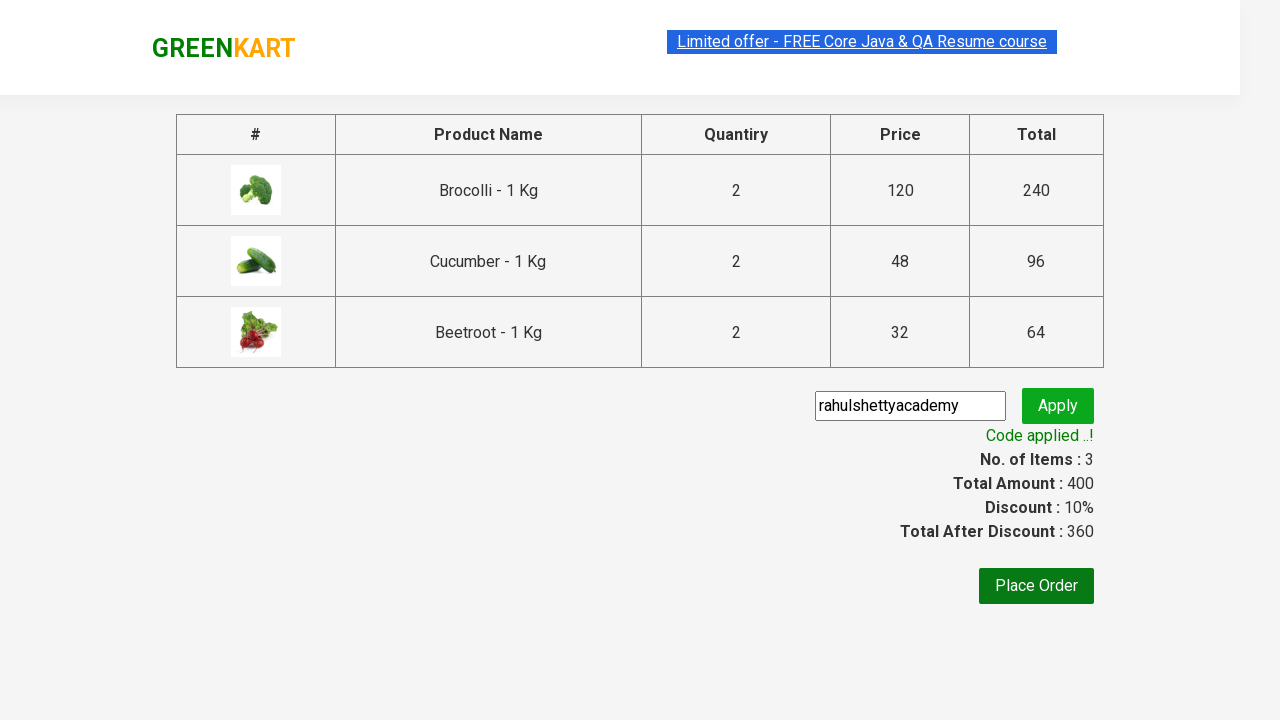